Tests stale element handling by removing a checkbox element, verifying it's gone, then adding it back and verifying it reappears

Starting URL: http://the-internet.herokuapp.com/dynamic_controls

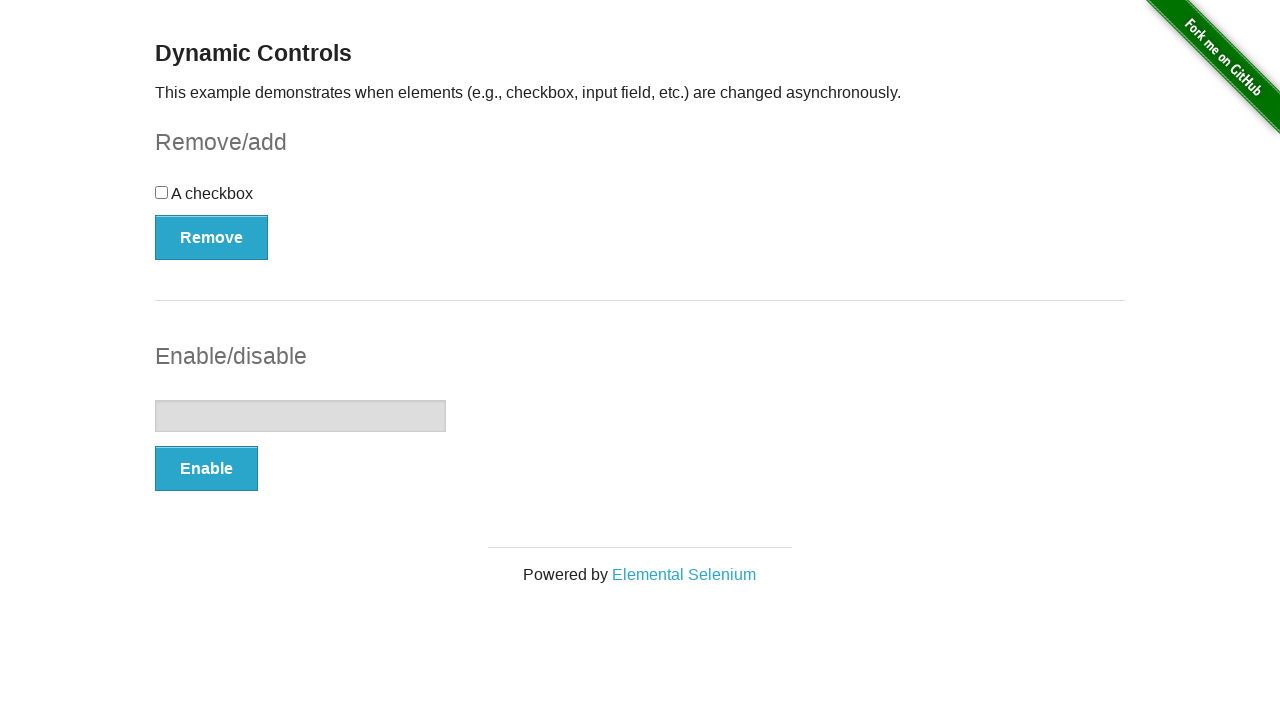

Clicked Remove button to remove the checkbox at (212, 237) on xpath=//button[contains(., 'Remove')]
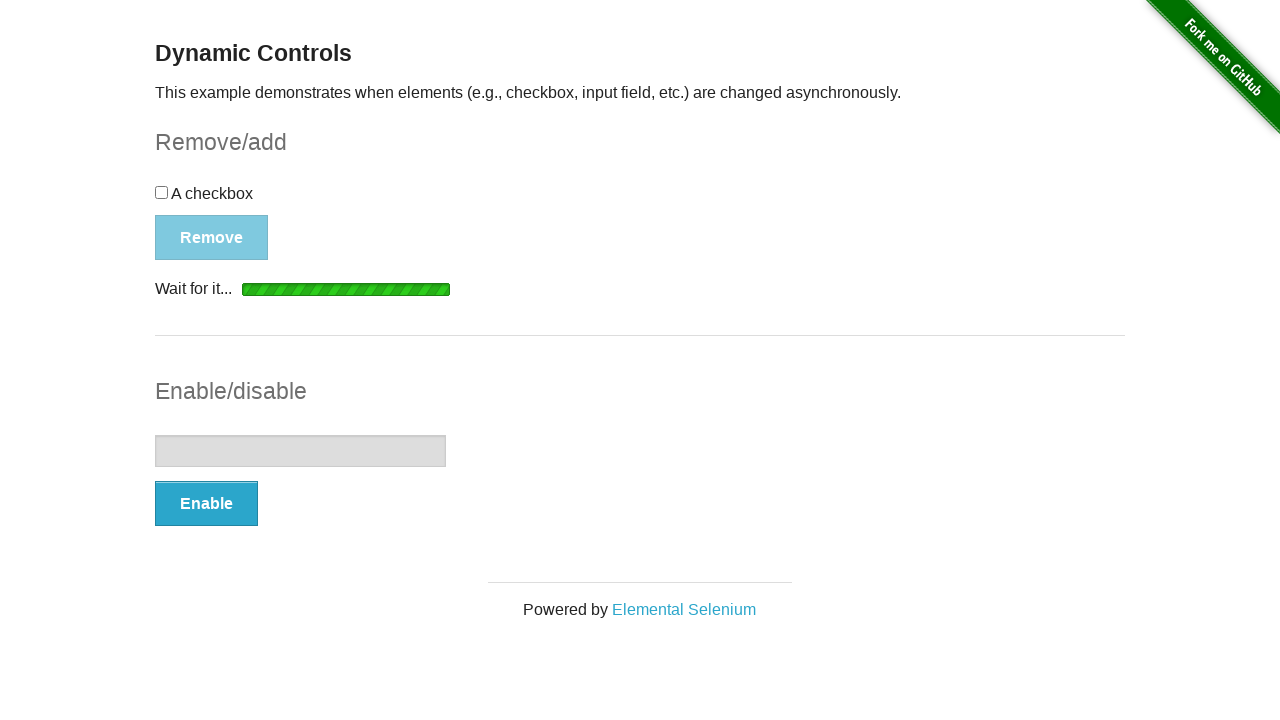

Verified checkbox element was removed and detached from DOM
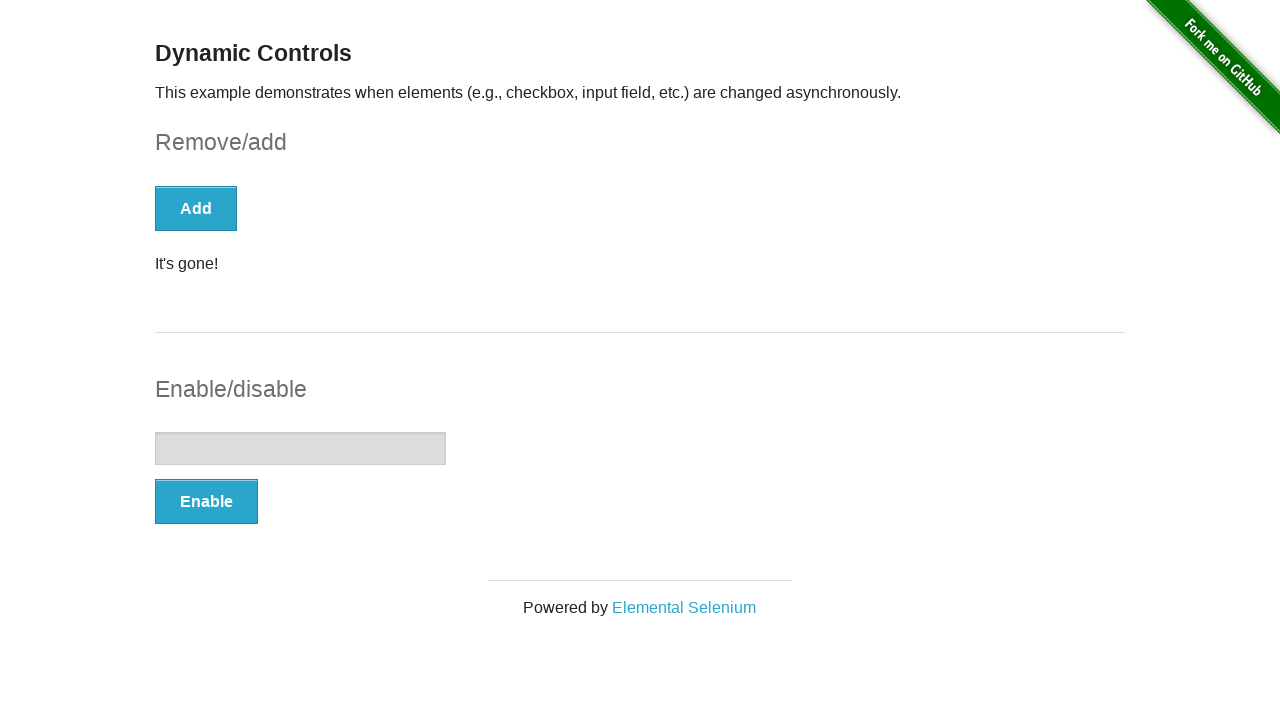

Retrieved message text after checkbox removal
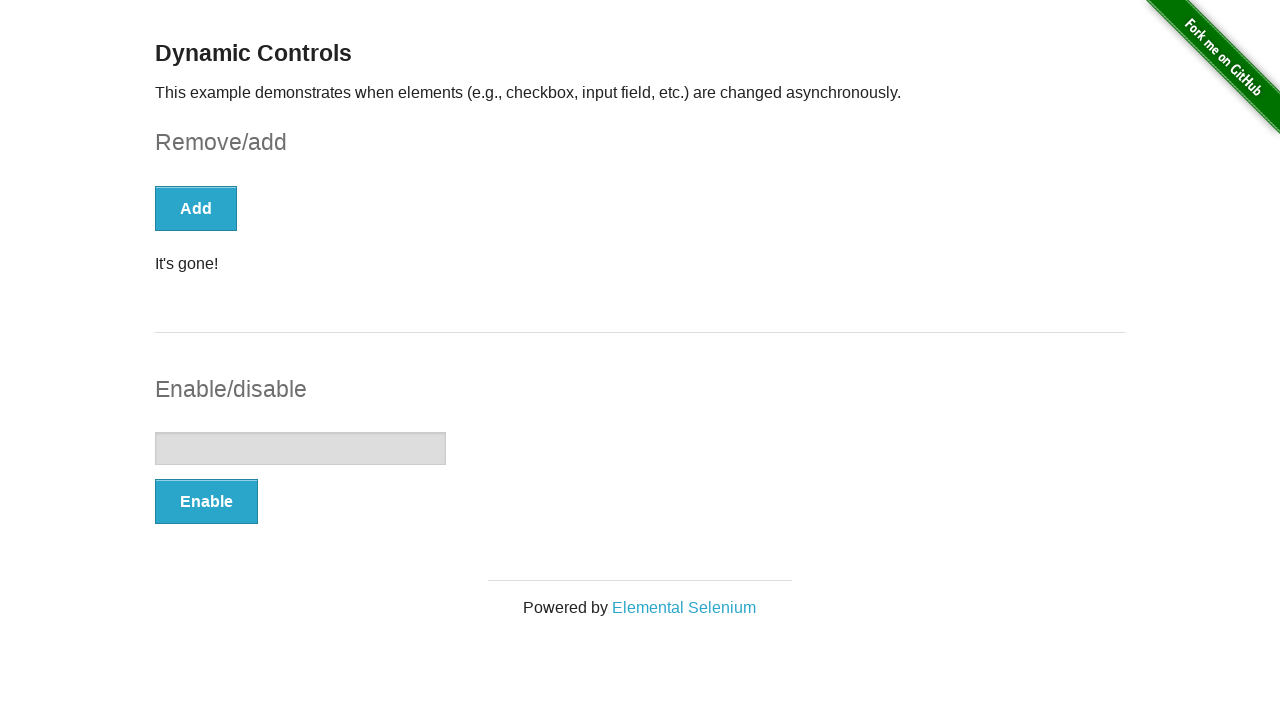

Verified message text is 'It's gone!'
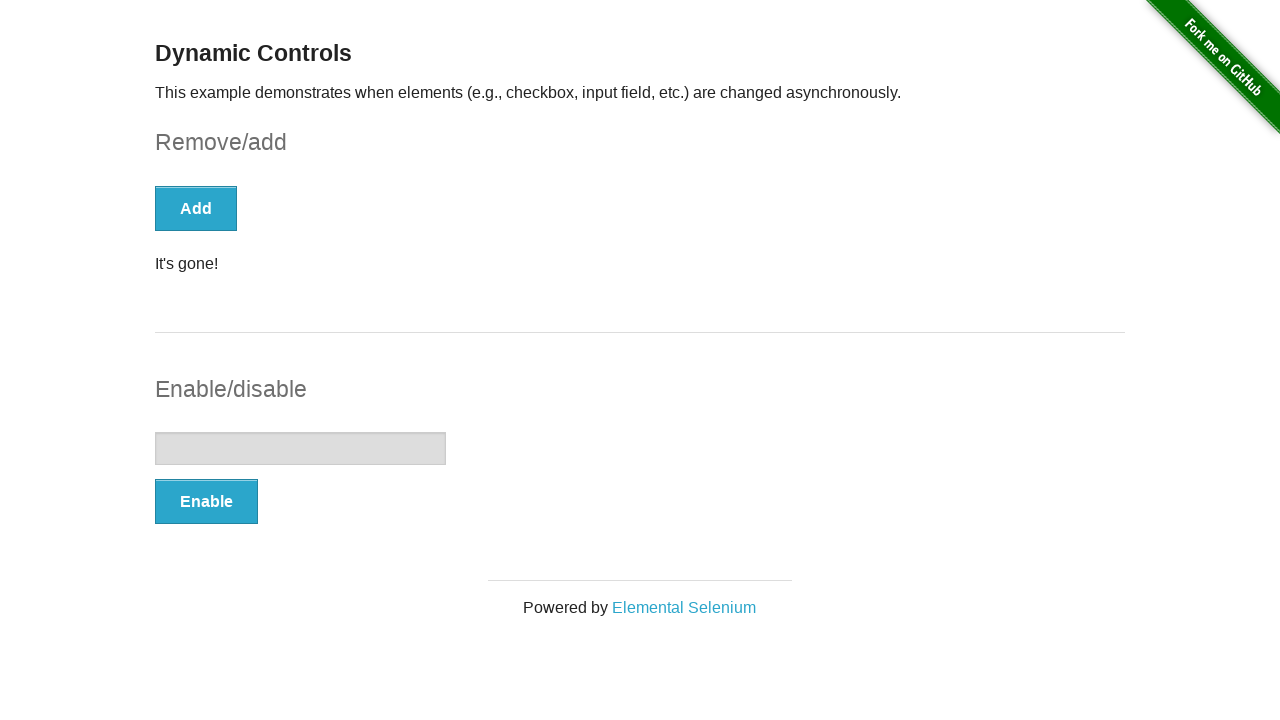

Clicked Add button to restore the checkbox at (196, 208) on xpath=//button[contains(., 'Add')]
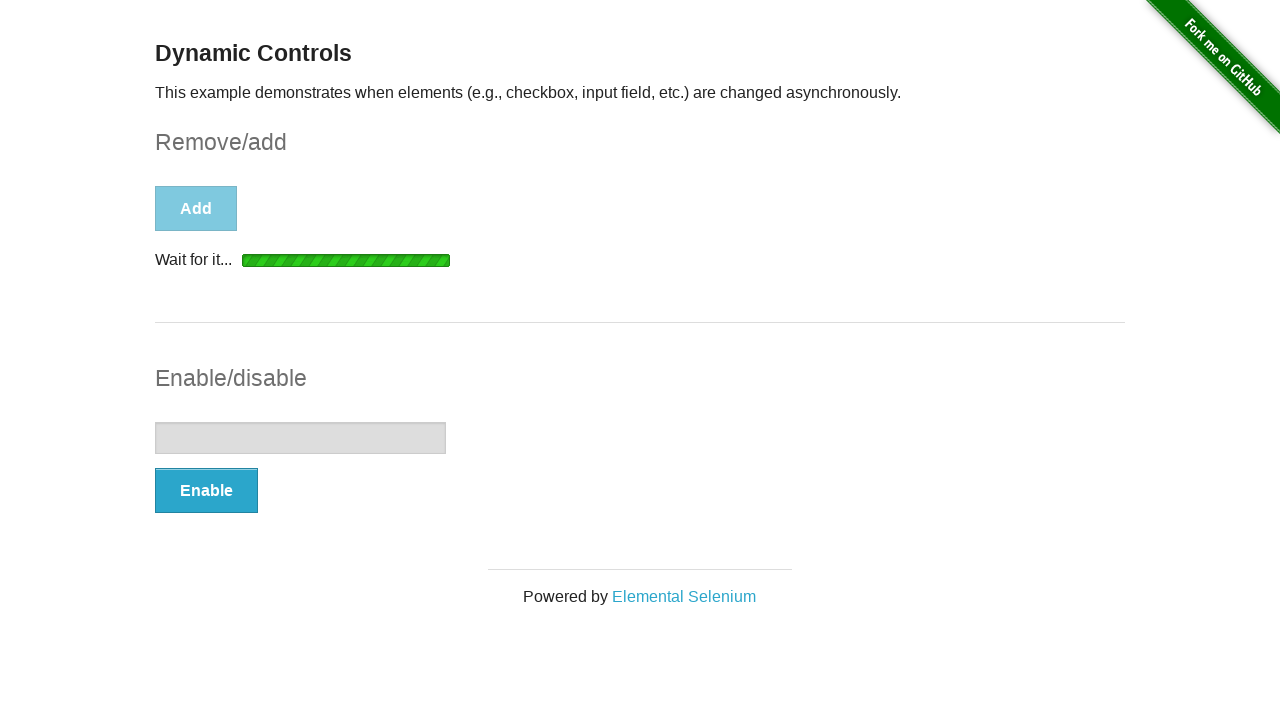

Verified checkbox element reappeared and is visible
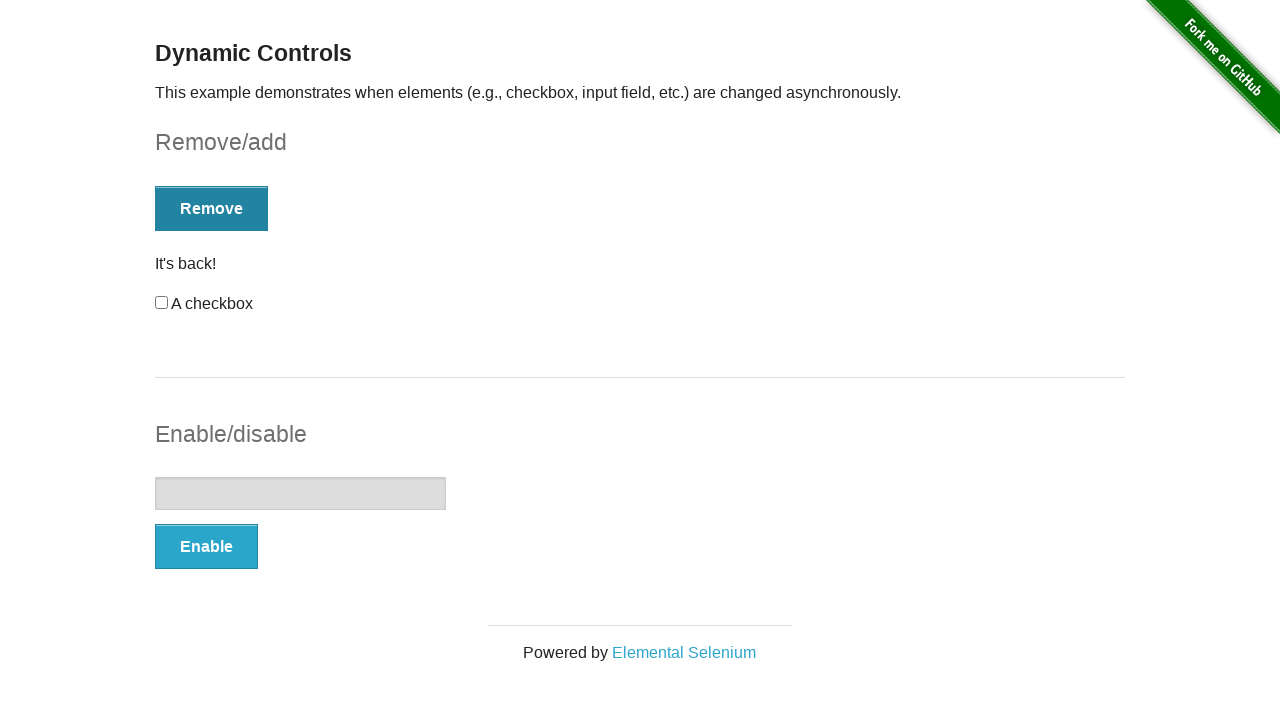

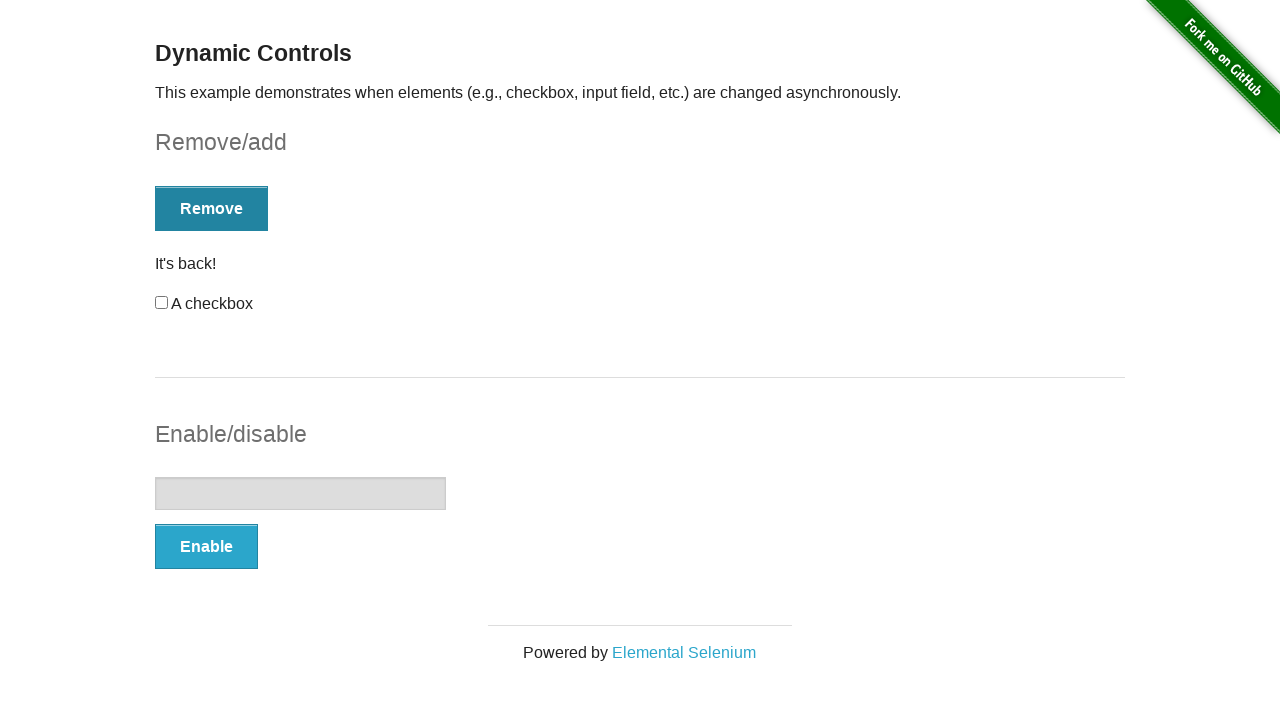